Tests form validation by submitting an empty language form and verifying the error message format

Starting URL: https://www.99-bottles-of-beer.net/submitnewlanguage.html

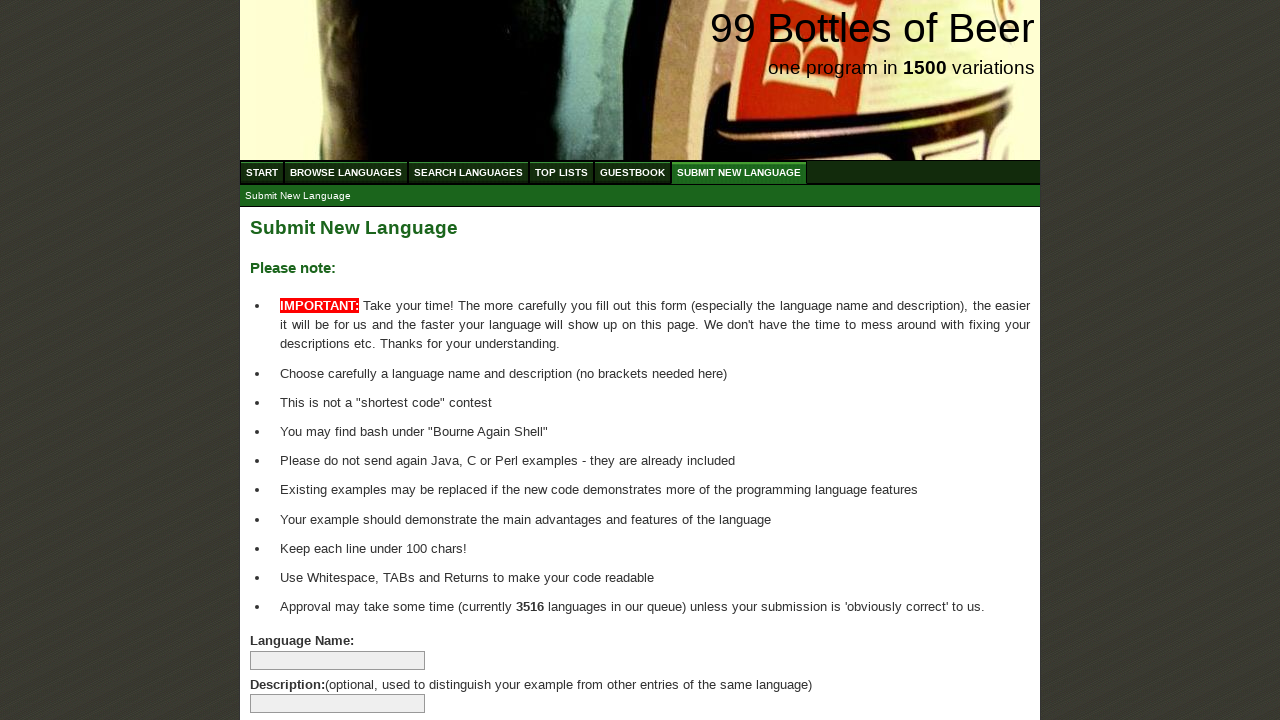

Clicked submit button without filling any fields at (294, 665) on input[name='submitlanguage']
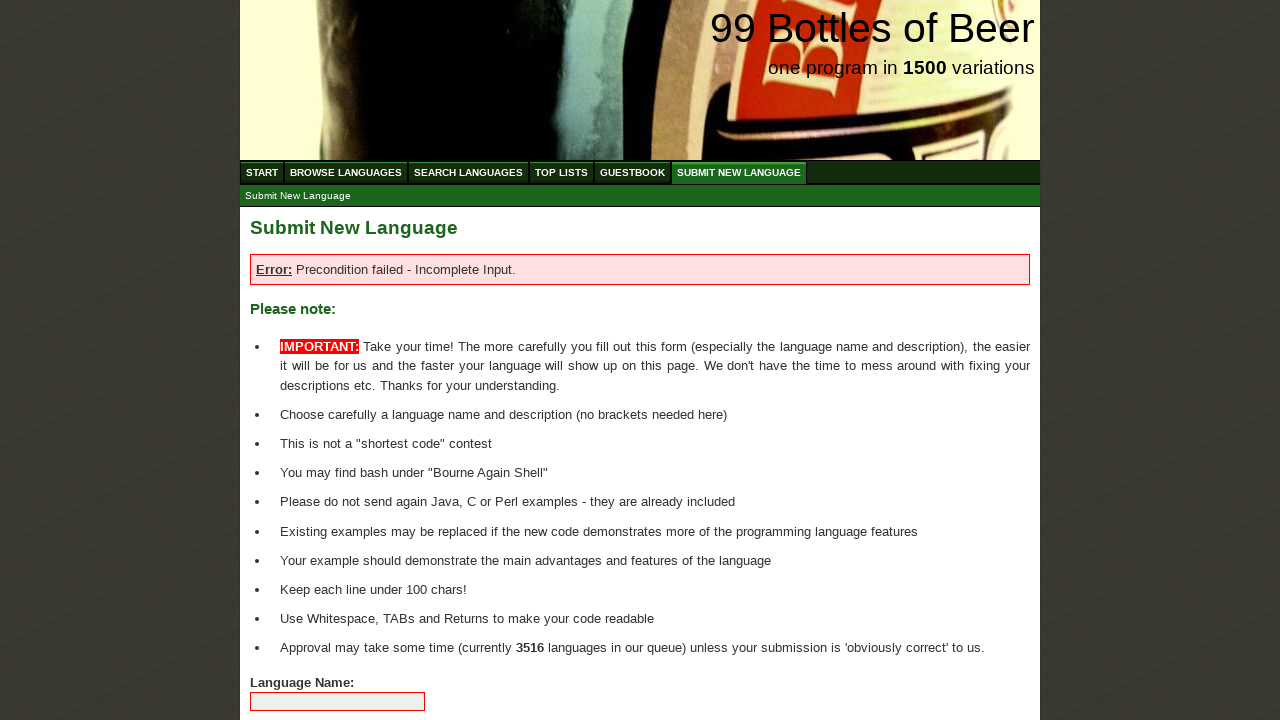

Error message 'Precondition failed - Incomplete Input.' appeared
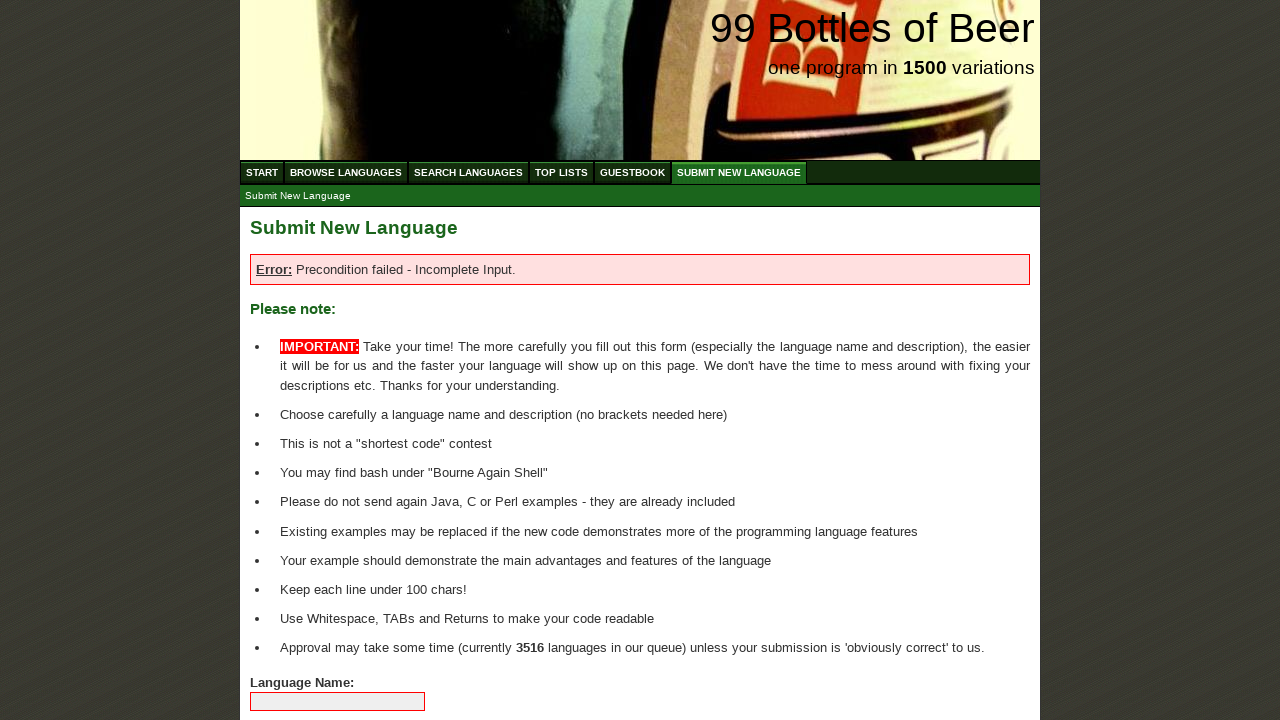

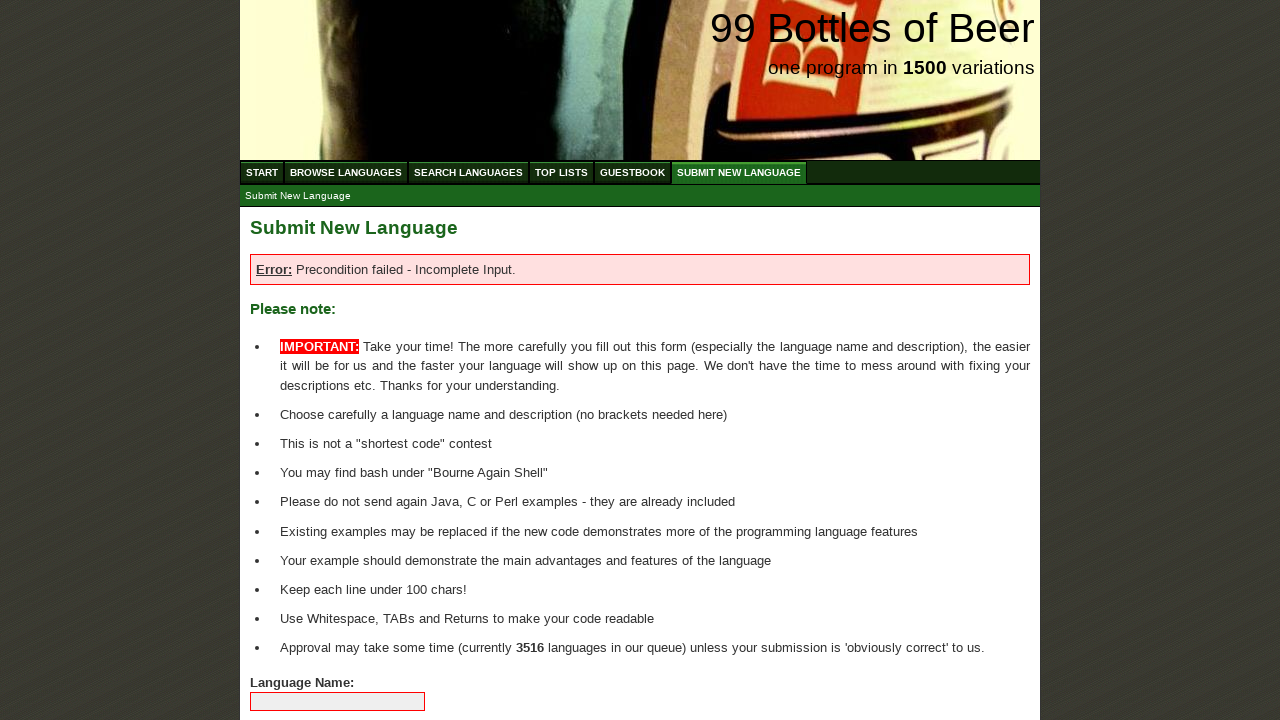